Clicks the search button and verifies that the search box becomes visible

Starting URL: https://www.uvic.ca

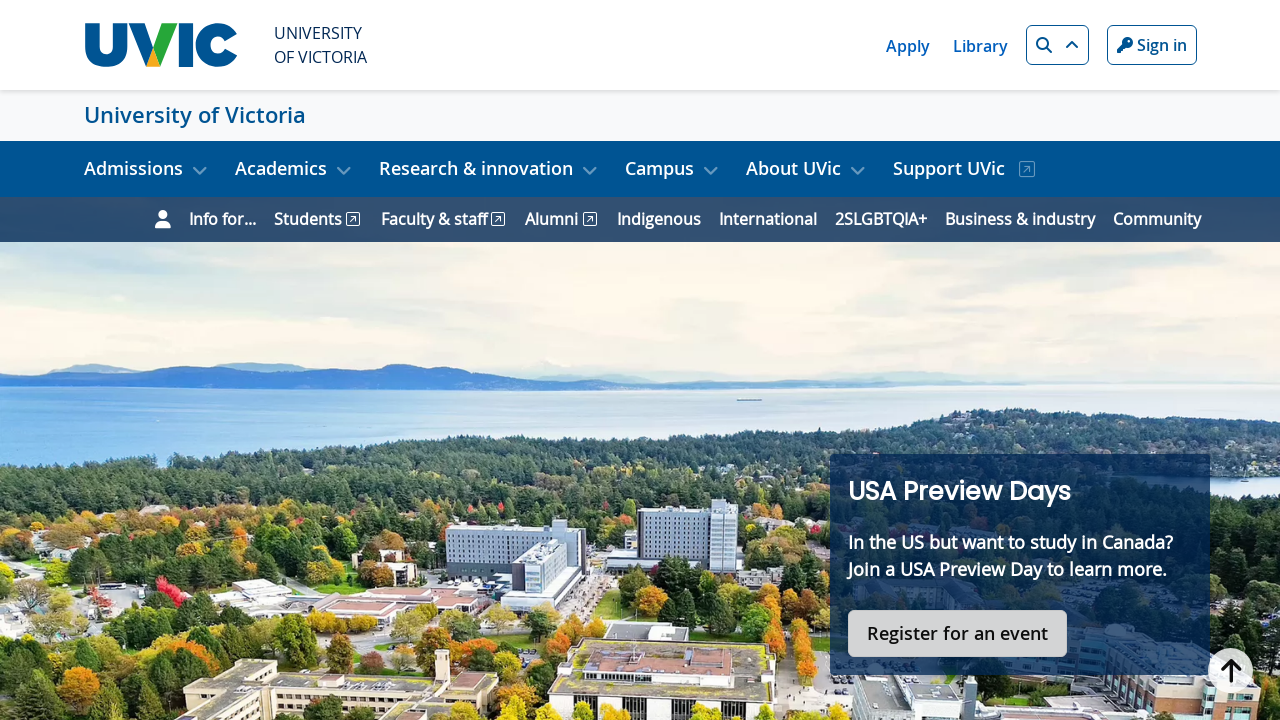

Clicked search button at (1044, 45) on xpath=//*[@id="search-btn"]/i
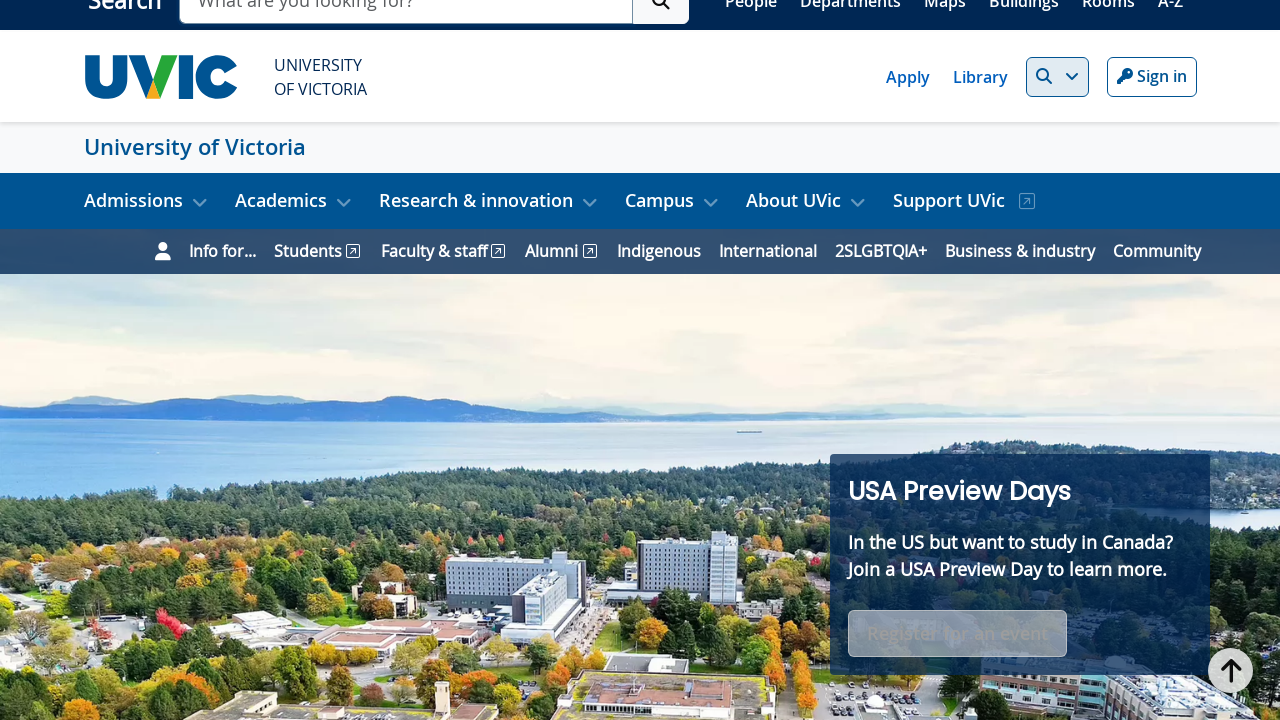

Located search box element
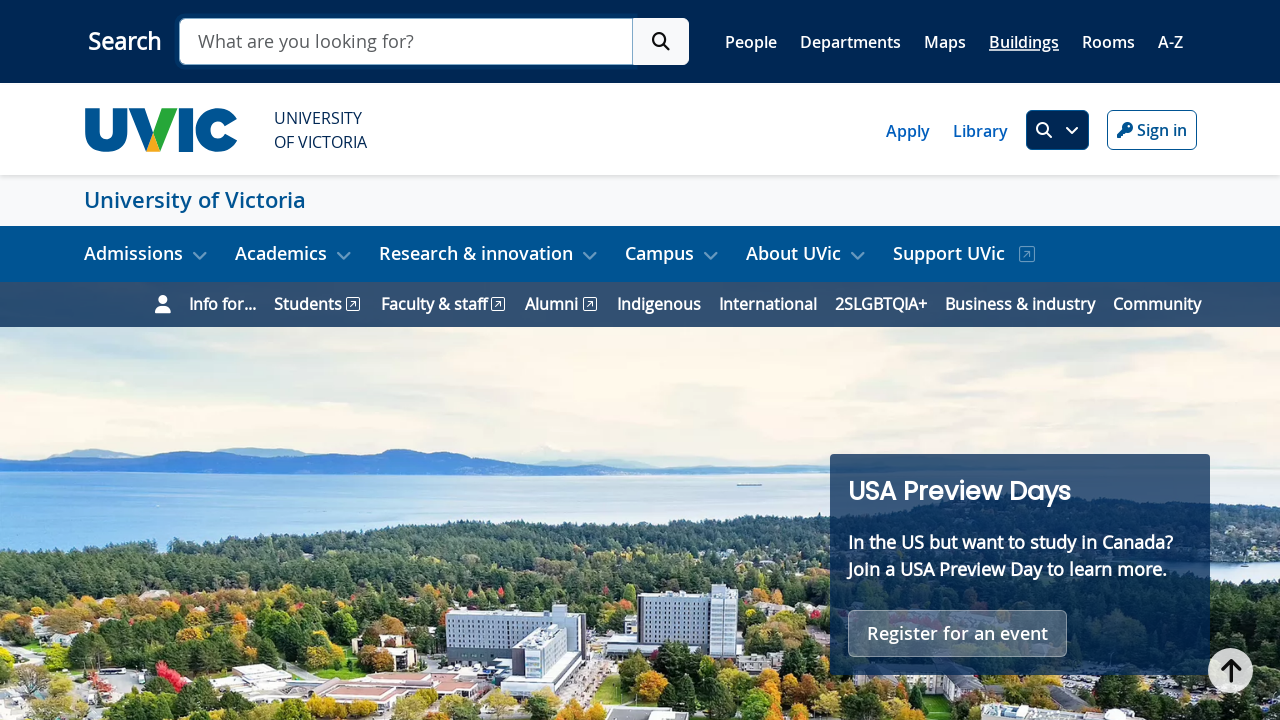

Search box became visible
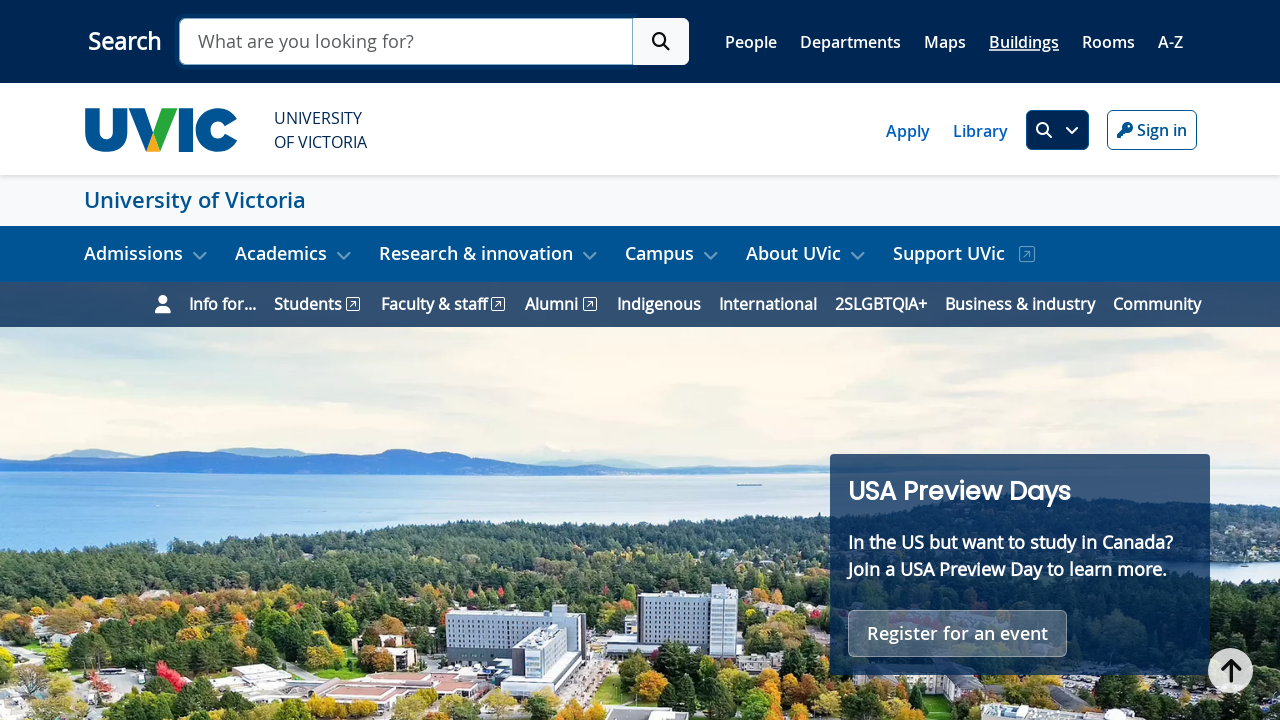

Verified search box is visible
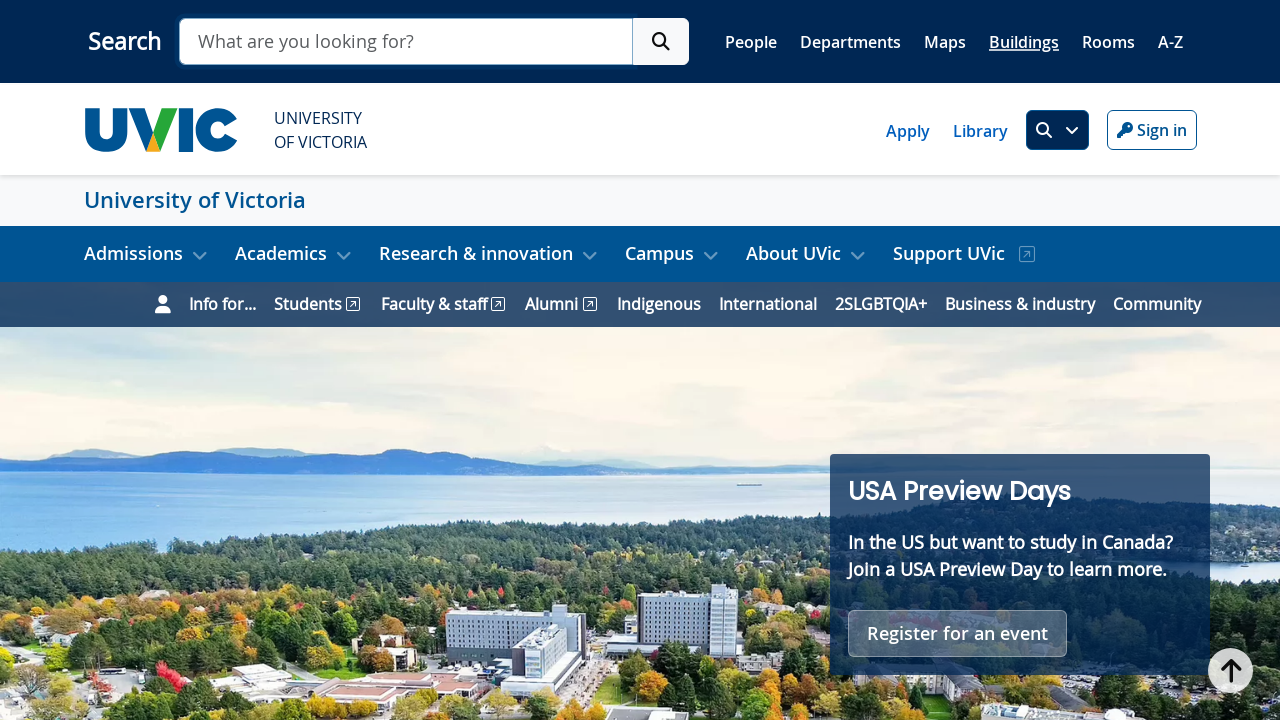

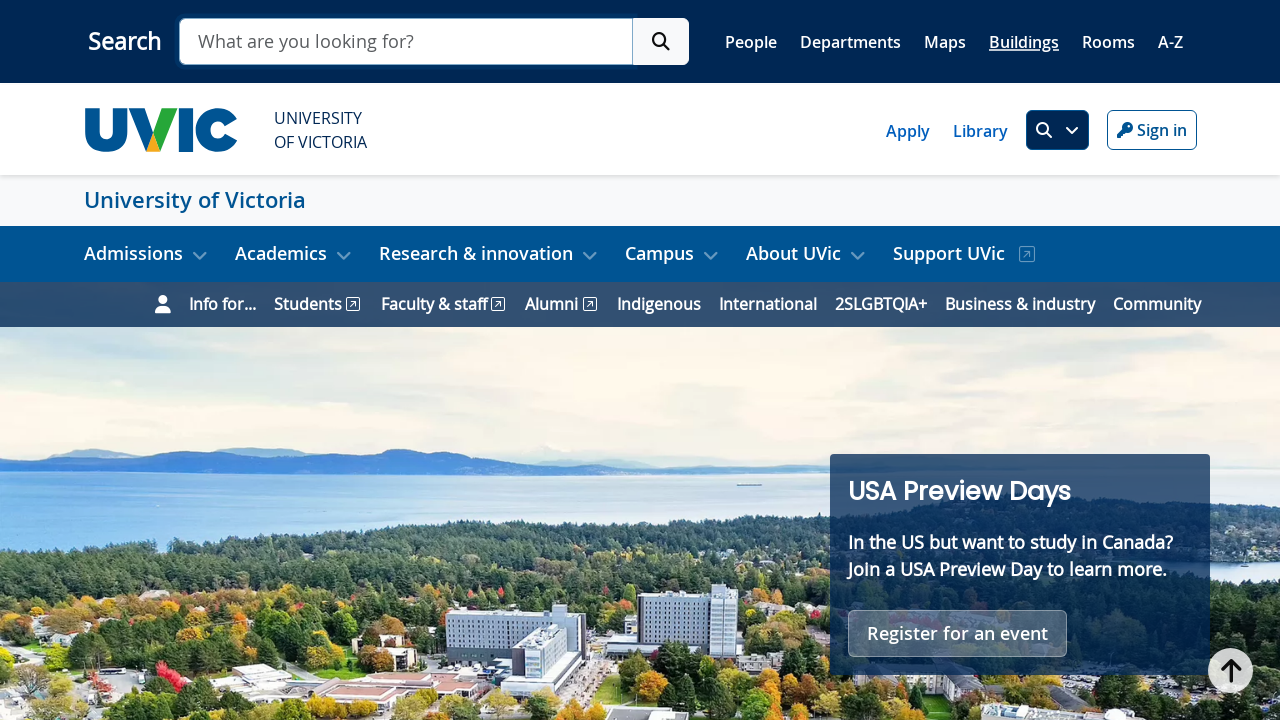